Tests Baidu mobile search functionality by entering a search query and clicking the search button

Starting URL: http://m.baidu.com

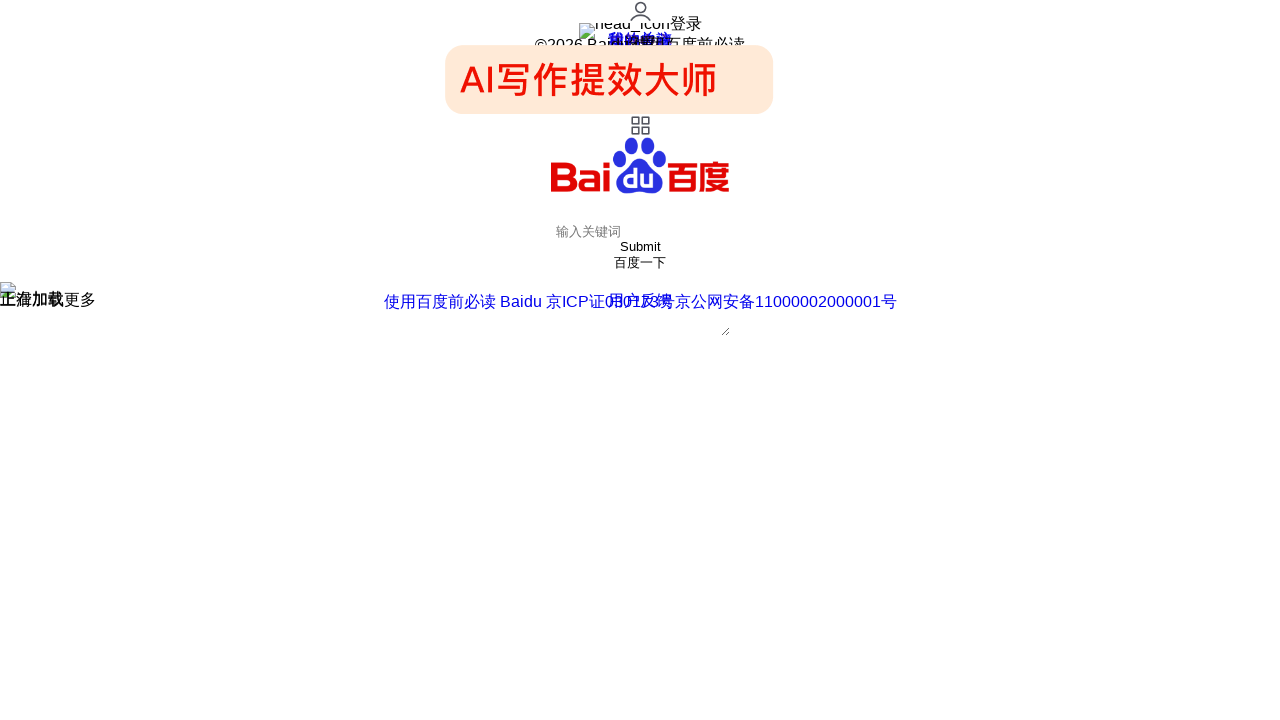

Clicked on the search input field at (640, 232) on #index-kw
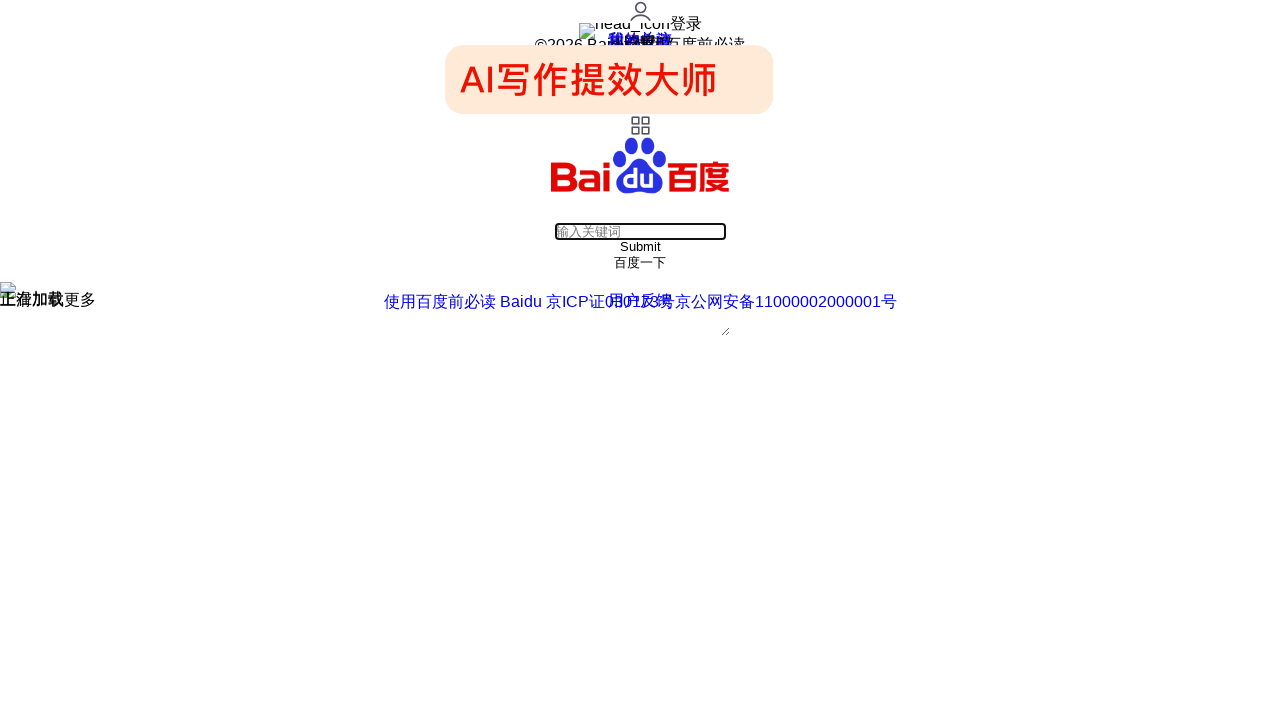

Entered search query 'appium' in search field on #index-kw
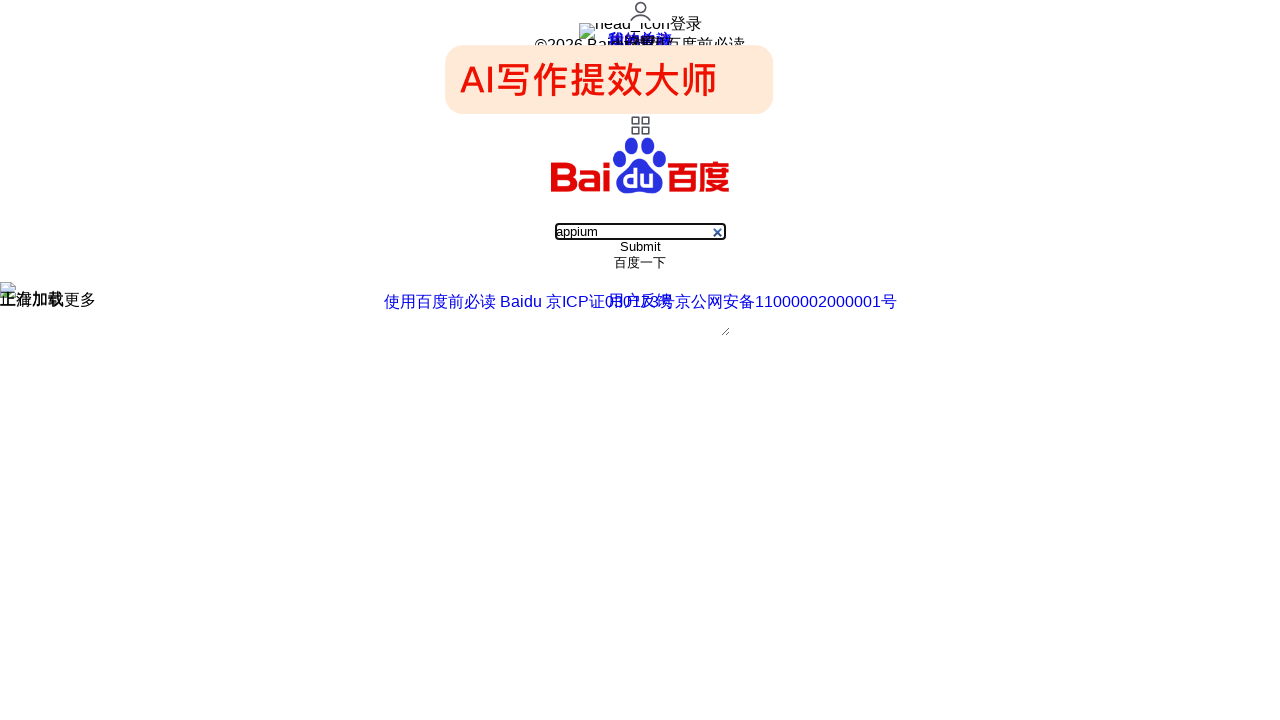

Search button became visible
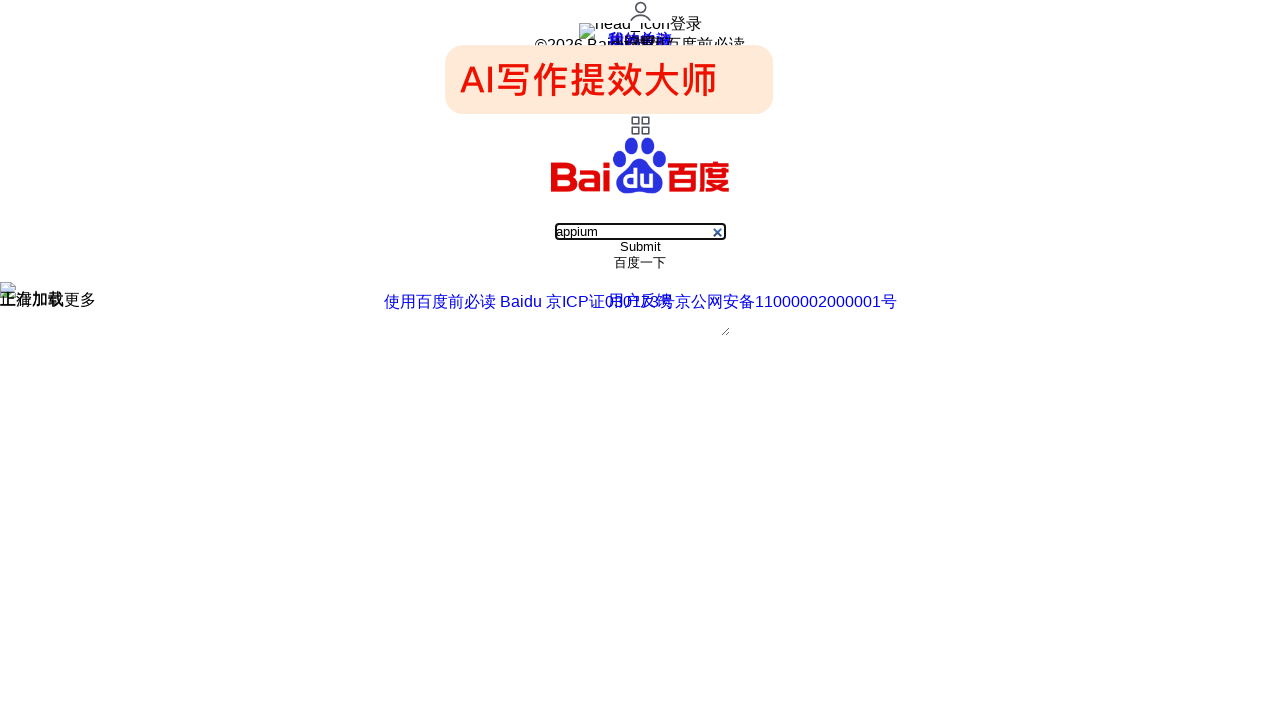

Clicked the search button to execute search at (640, 263) on #index-bn
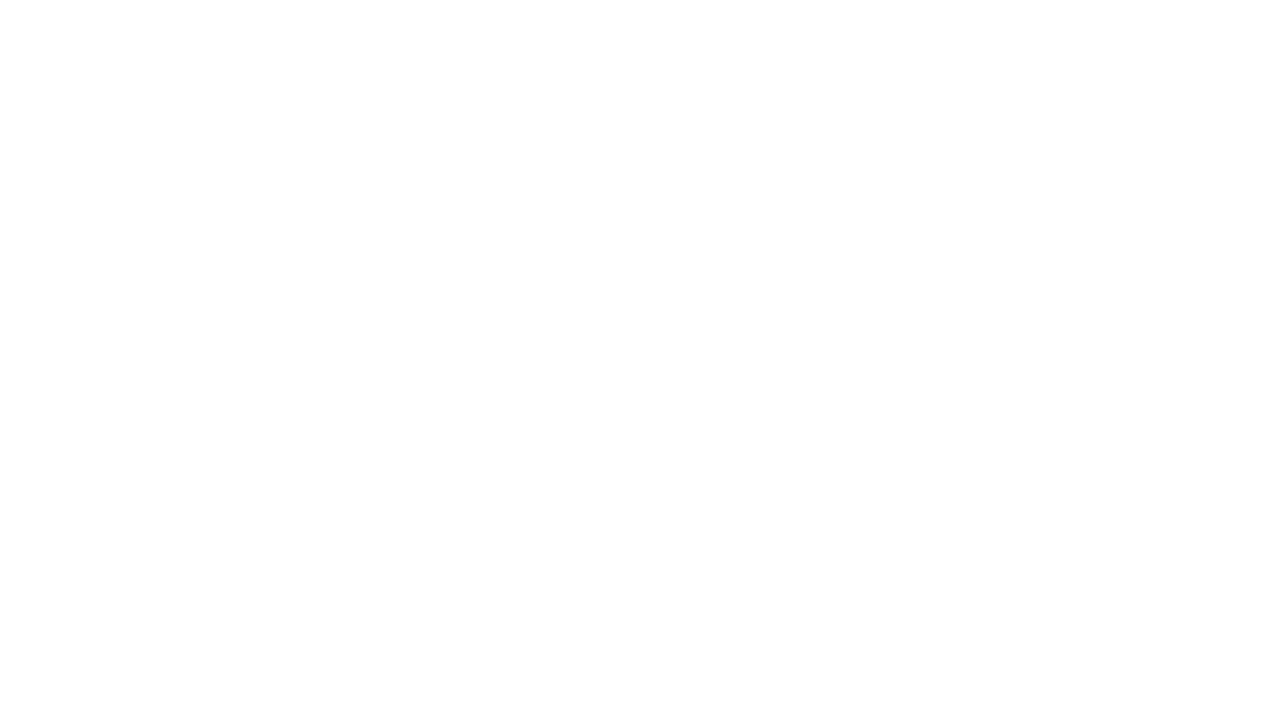

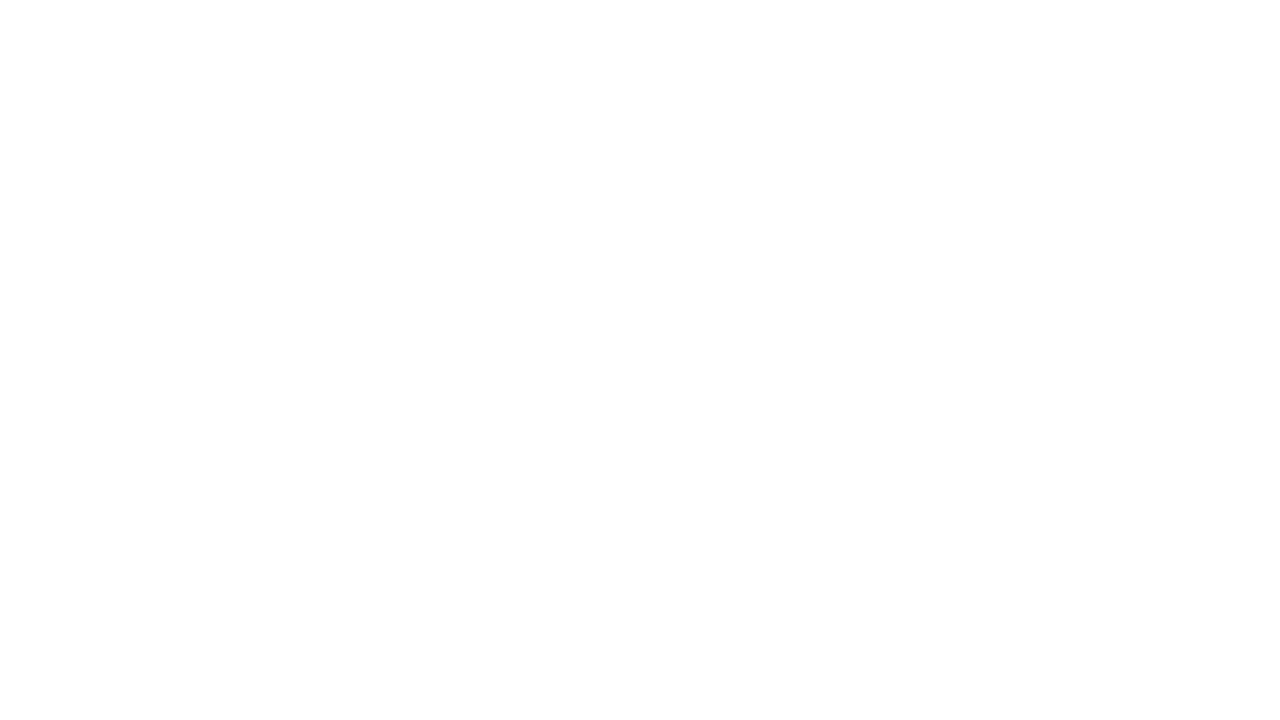